Navigates to a Selenium test example page and verifies the page title contains expected text

Starting URL: http://crossbrowsertesting.github.io/selenium_example_page.html

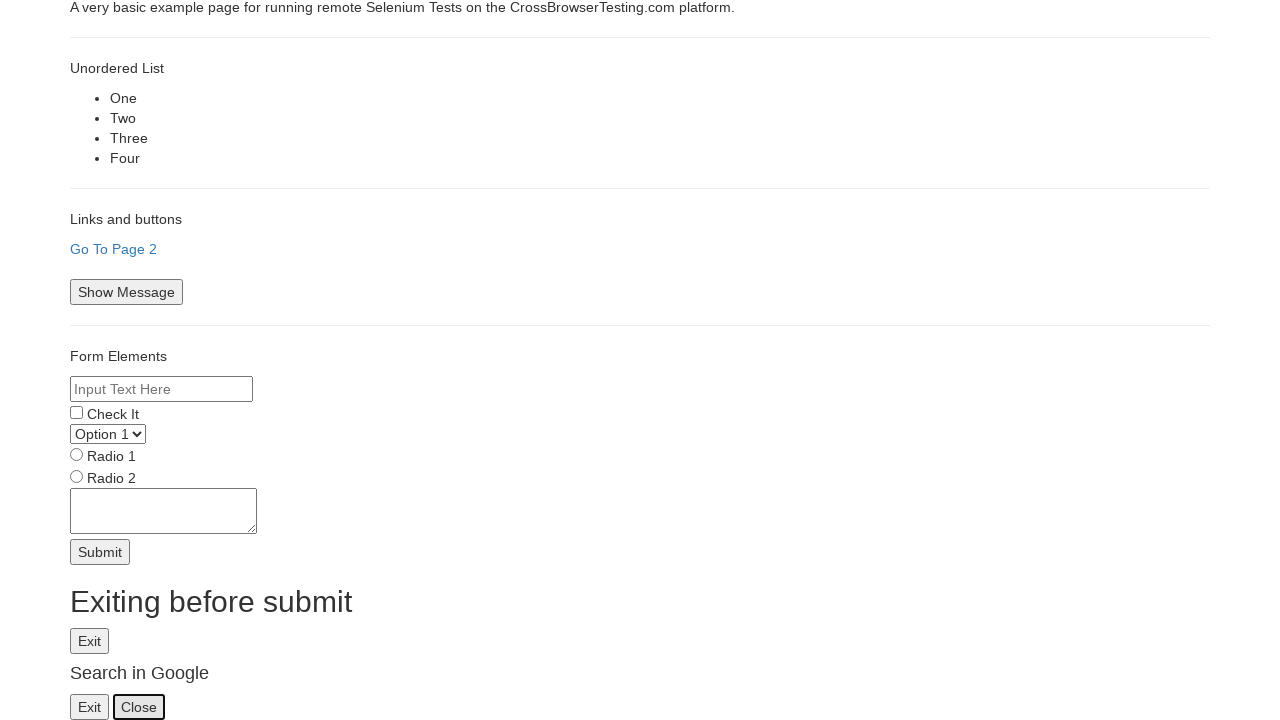

Navigated to Selenium test example page
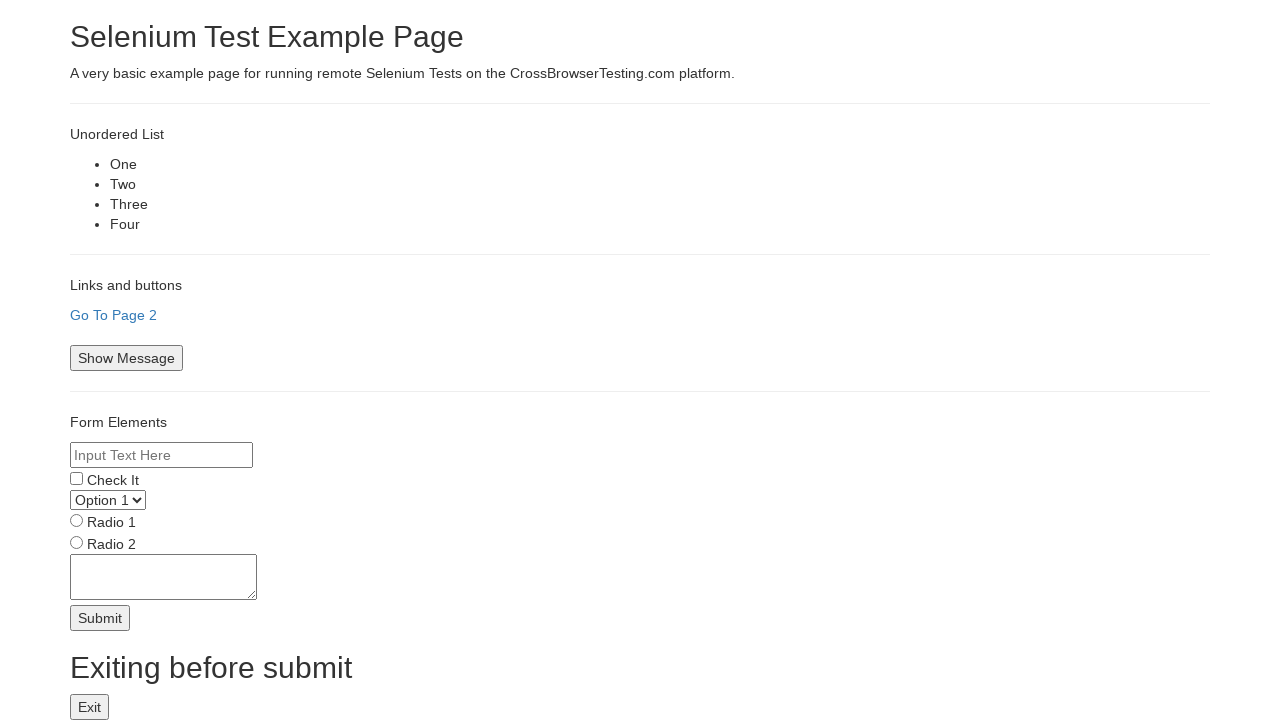

Verified page title contains 'Selenium Test Example Page'
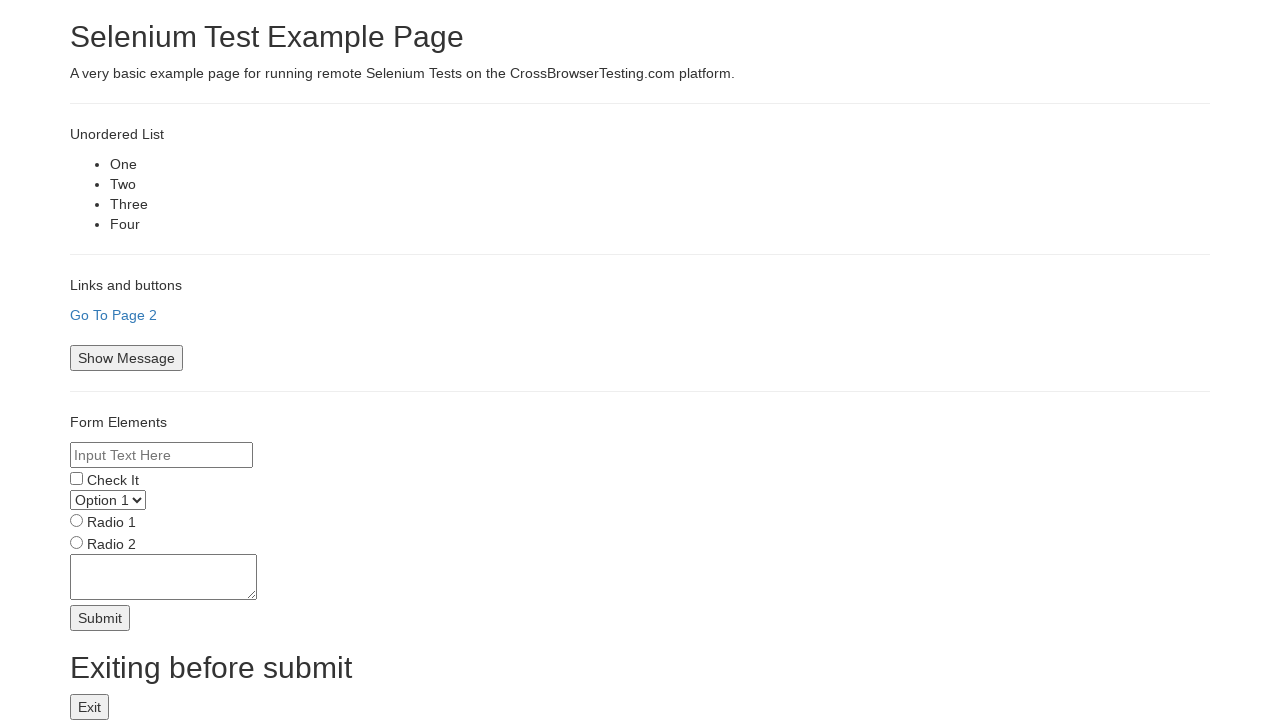

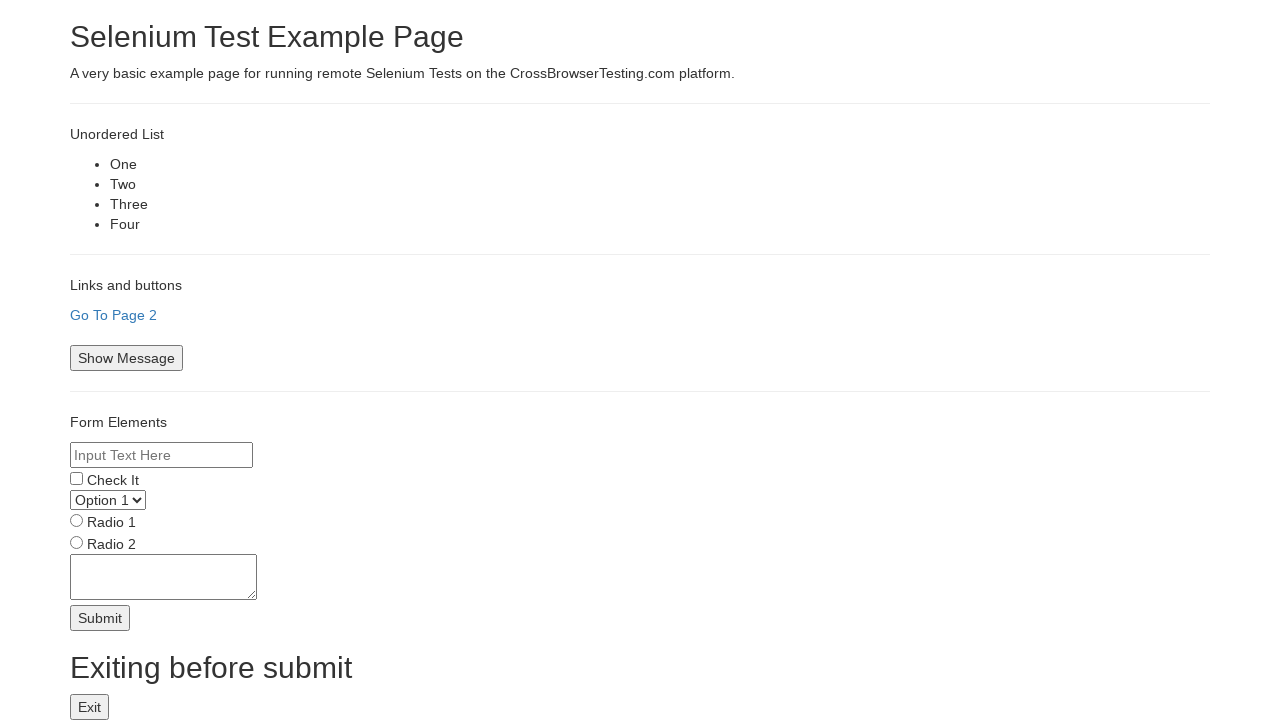